Tests window handling by clicking the Blogger link, switching to the new window, verifying menu items and the About me heading, then closing and returning to main window.

Starting URL: https://skpatro.github.io/demo/iframes/

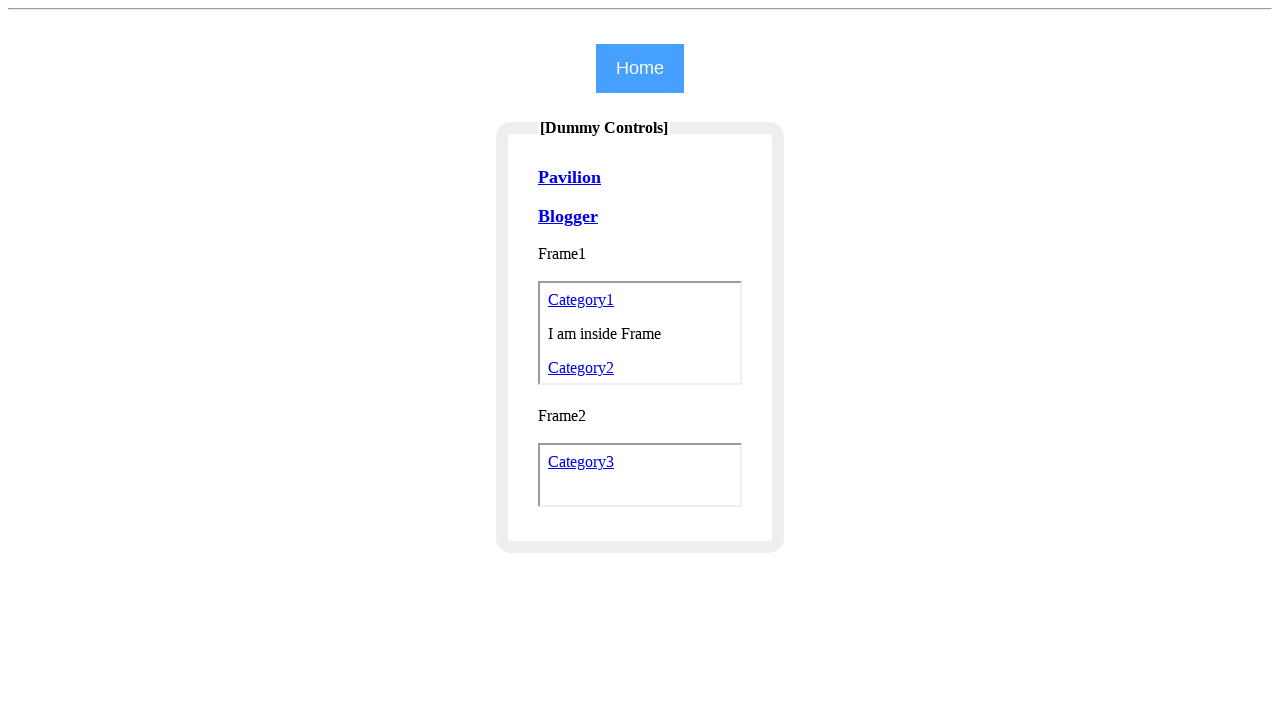

Clicked Blogger link to open new window at (568, 216) on xpath=//a[text() = 'Blogger']
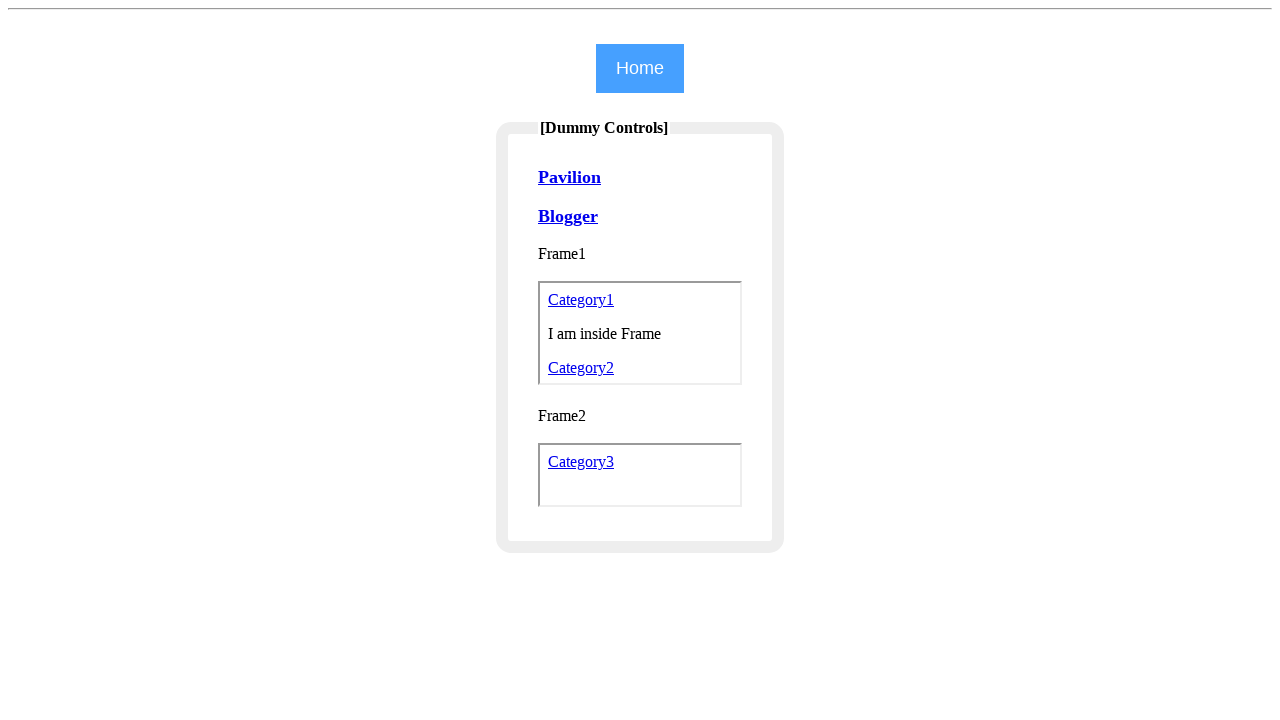

Switched to new window
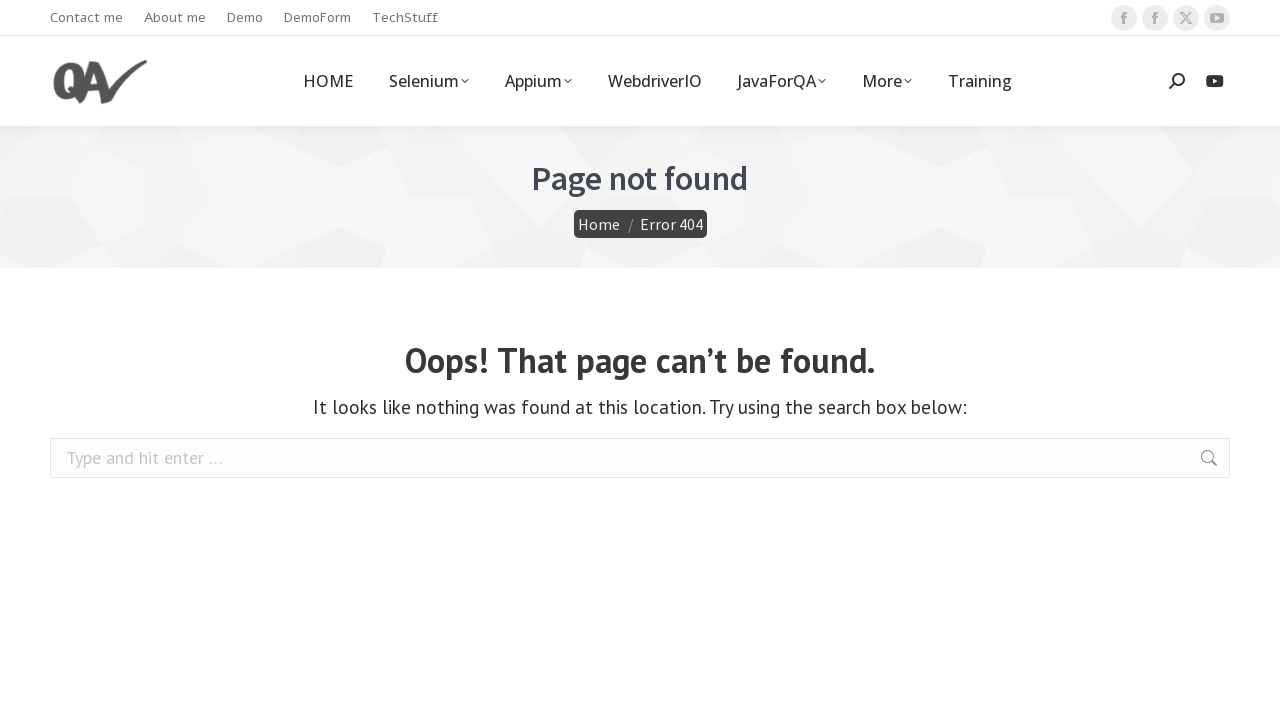

New page fully loaded
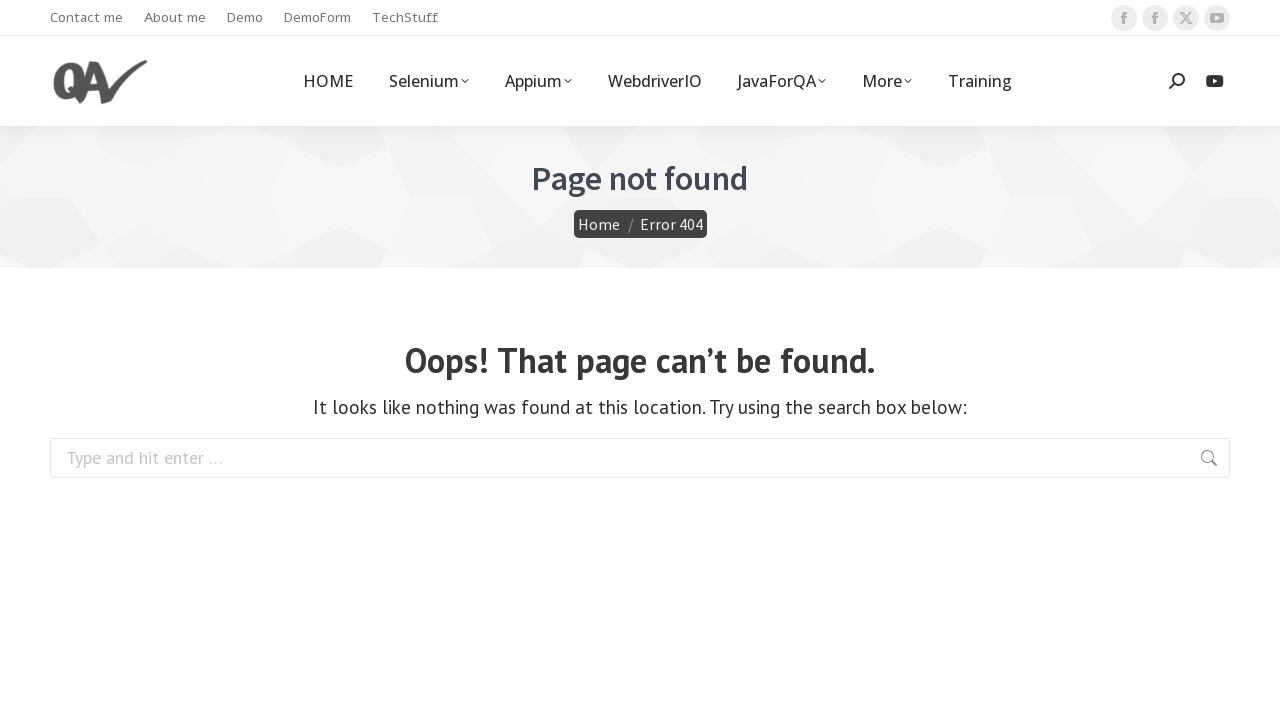

Menu items loaded in new window
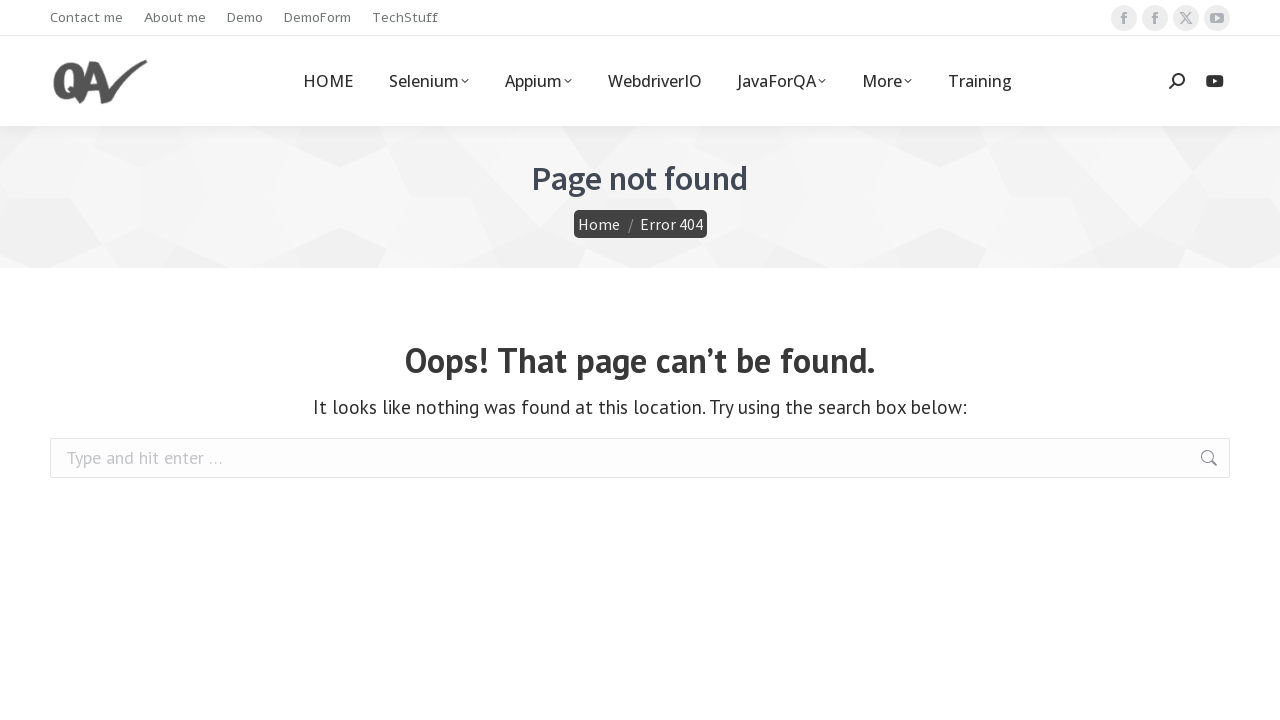

About me heading verified in new window
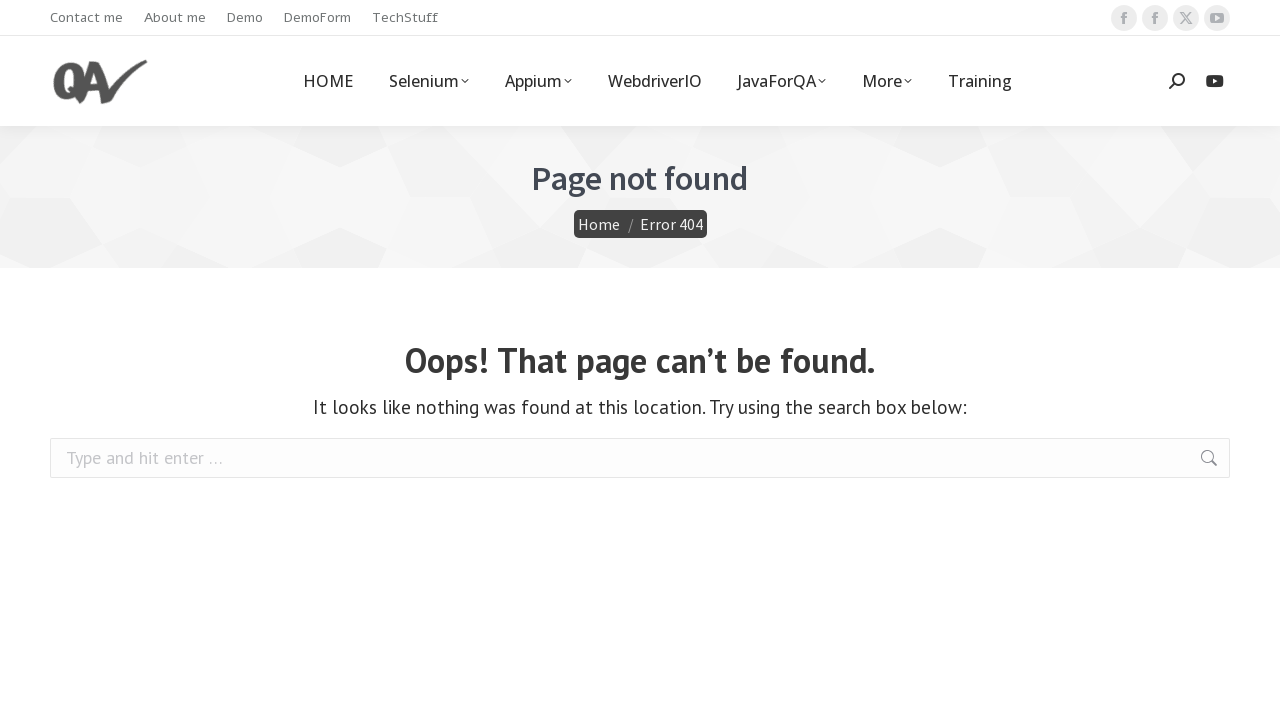

Closed new window
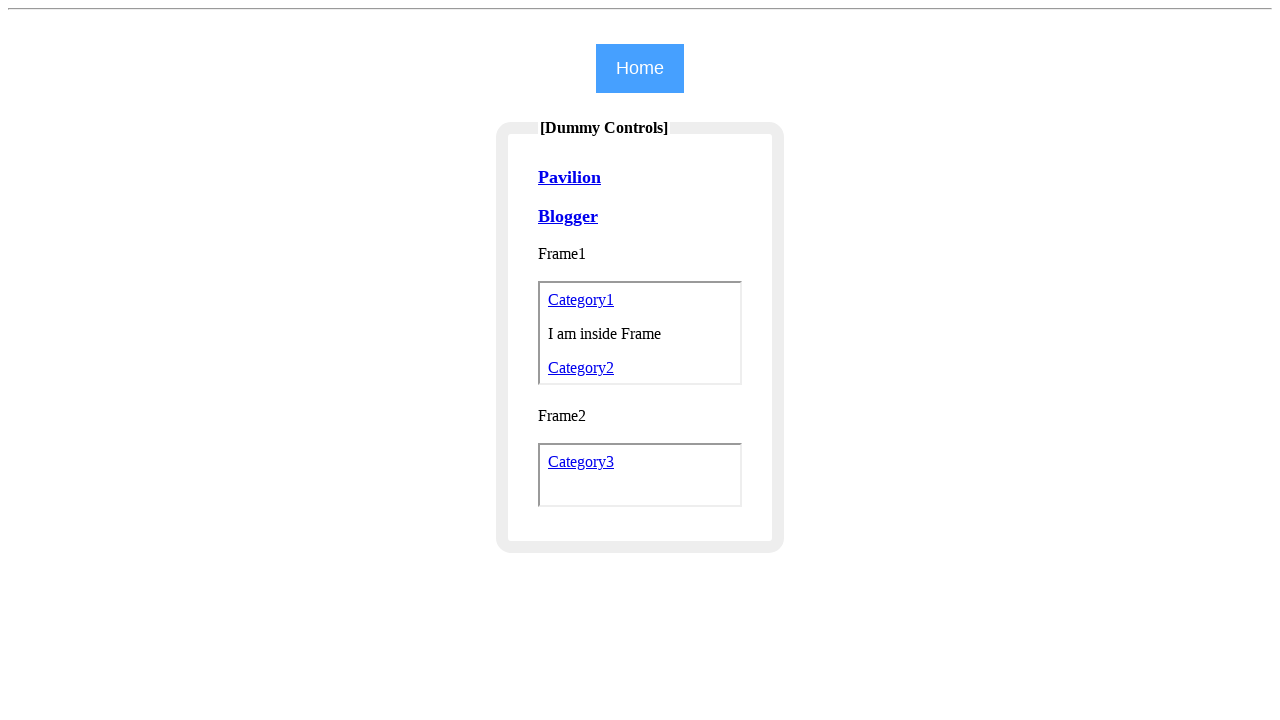

Returned to main window and verified Blogger link is visible
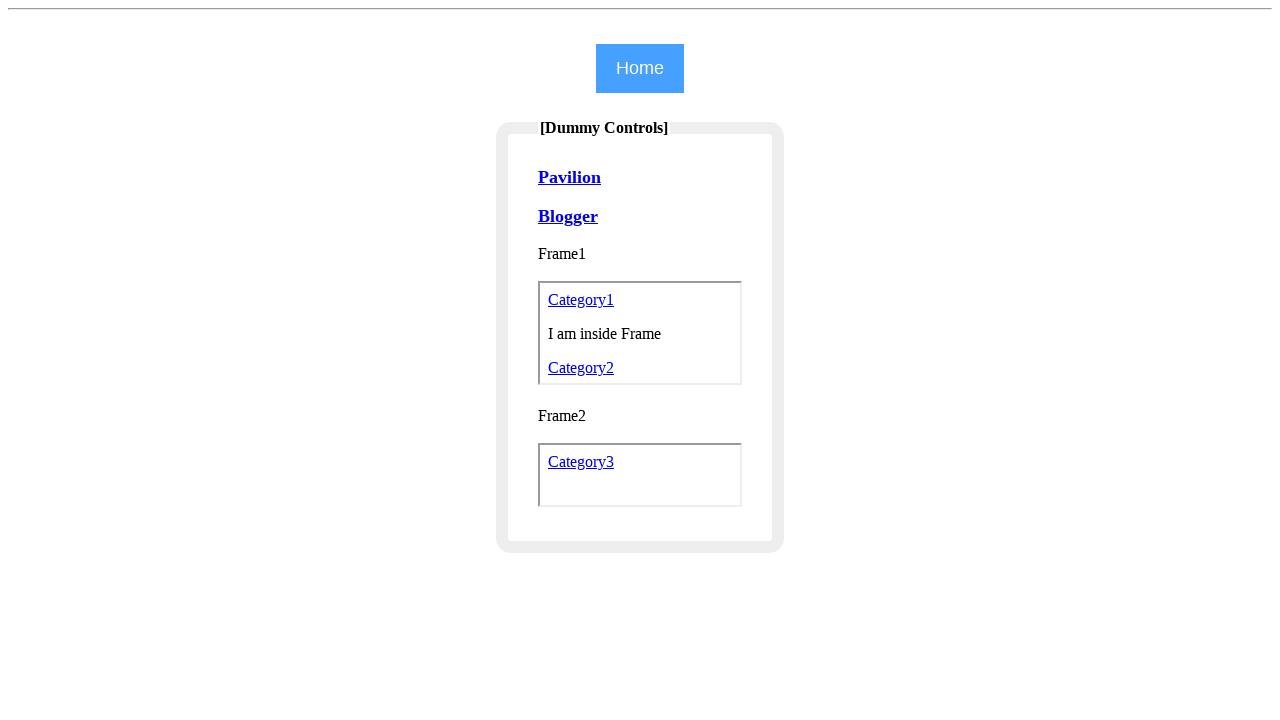

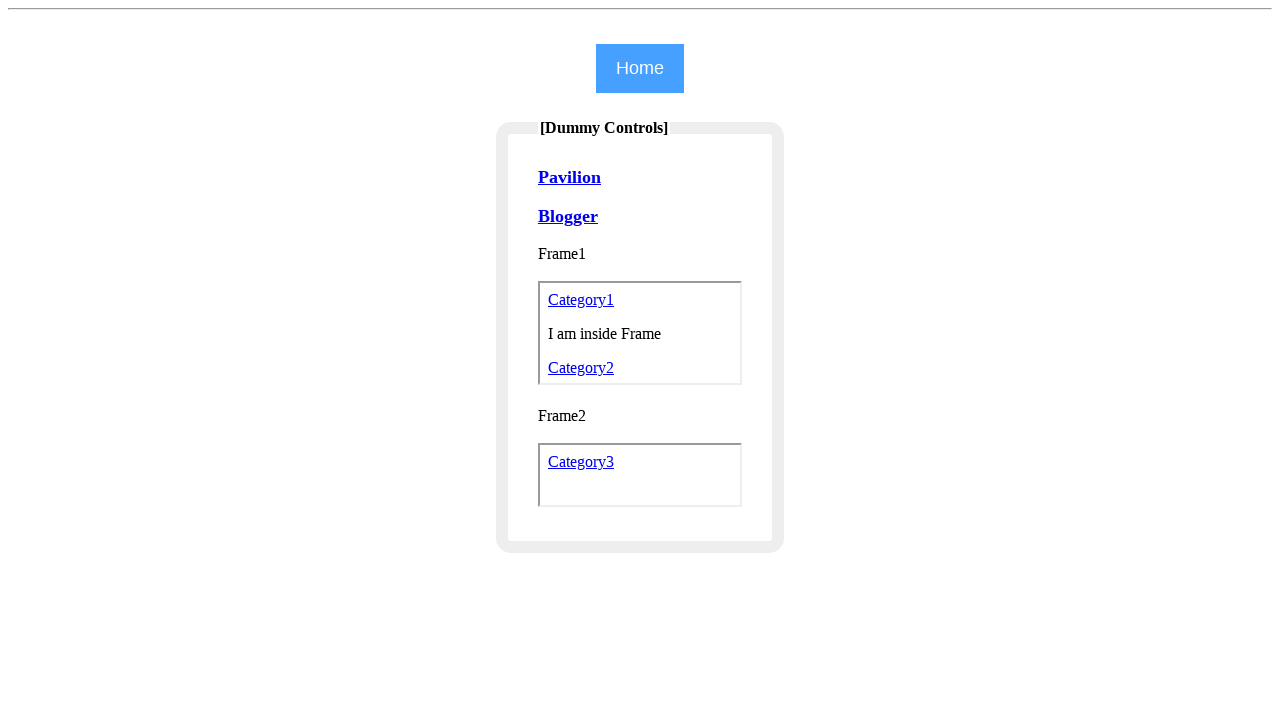